Tests switching to an iframe and reading text from an element inside it

Starting URL: https://demoqa.com/frames

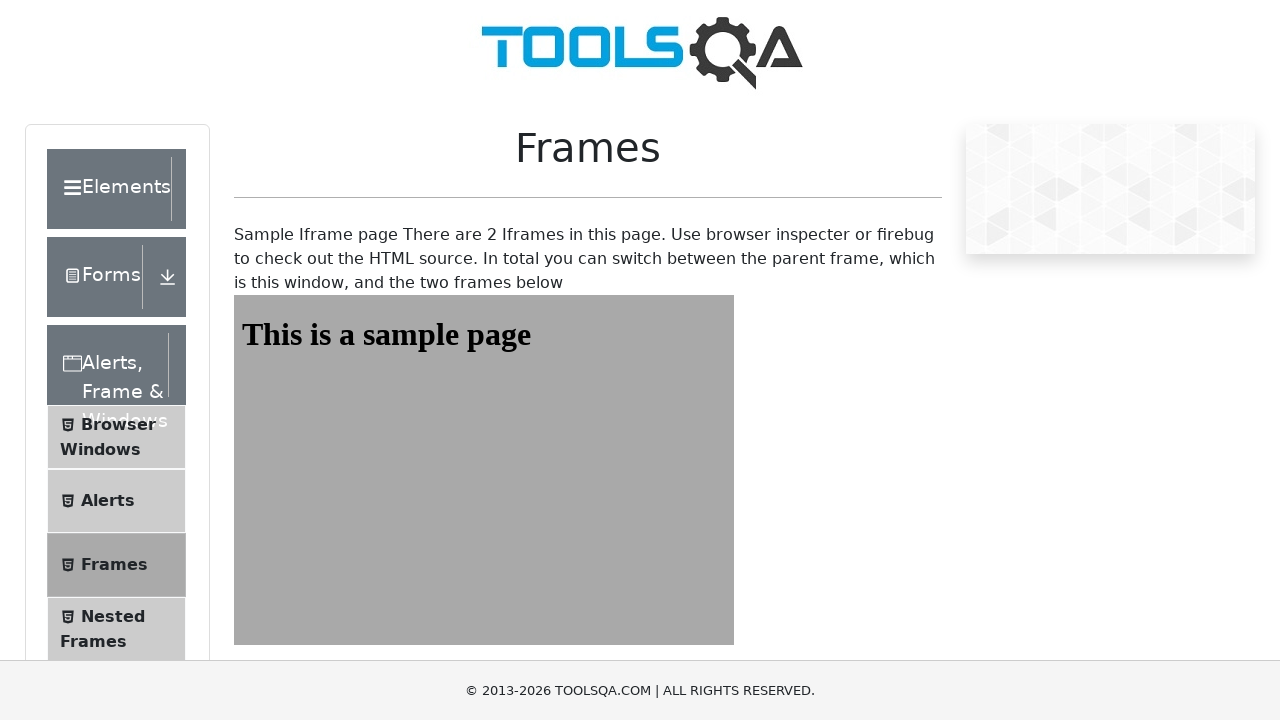

Navigated to https://demoqa.com/frames
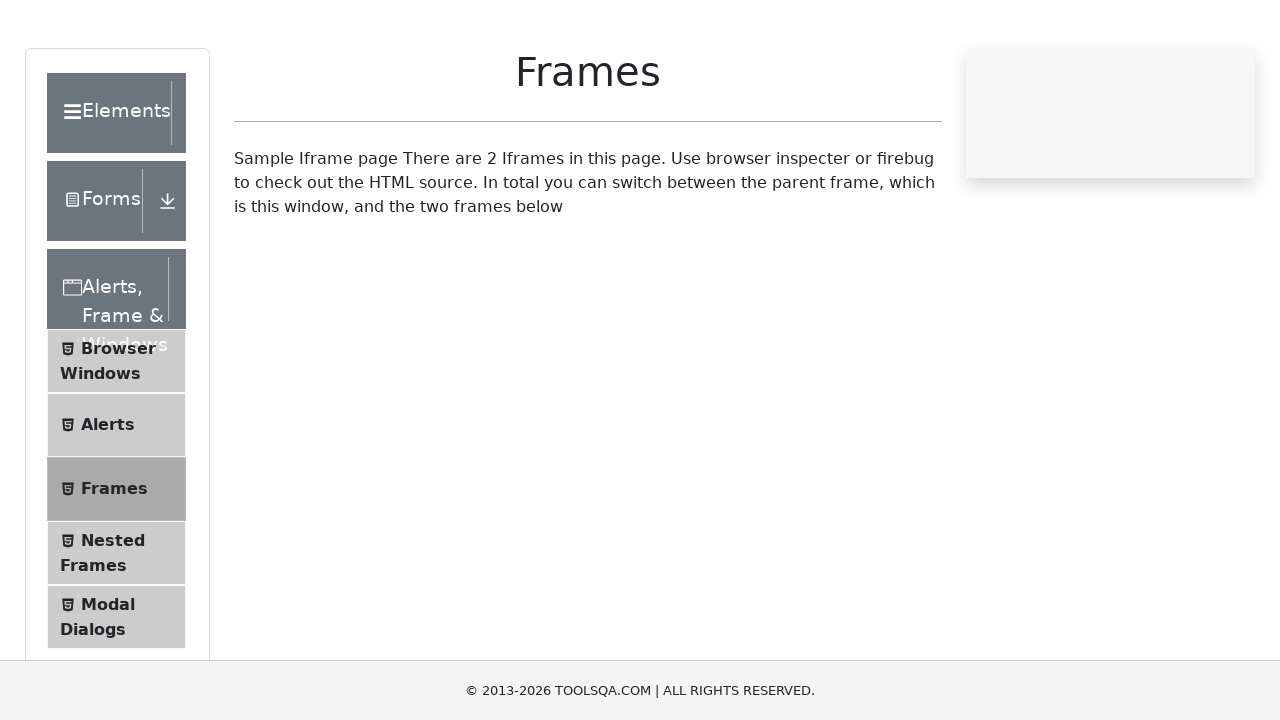

Located iframe element with id 'frame1'
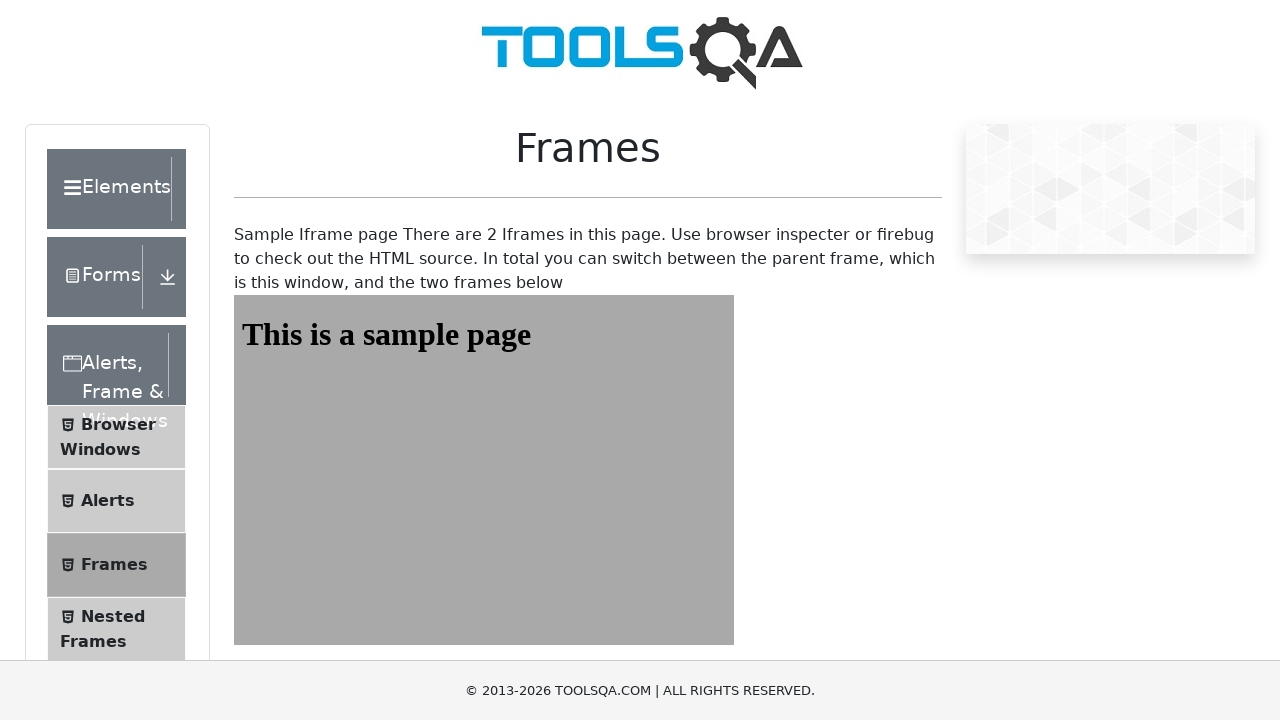

Waited for #sampleHeading element to appear inside iframe
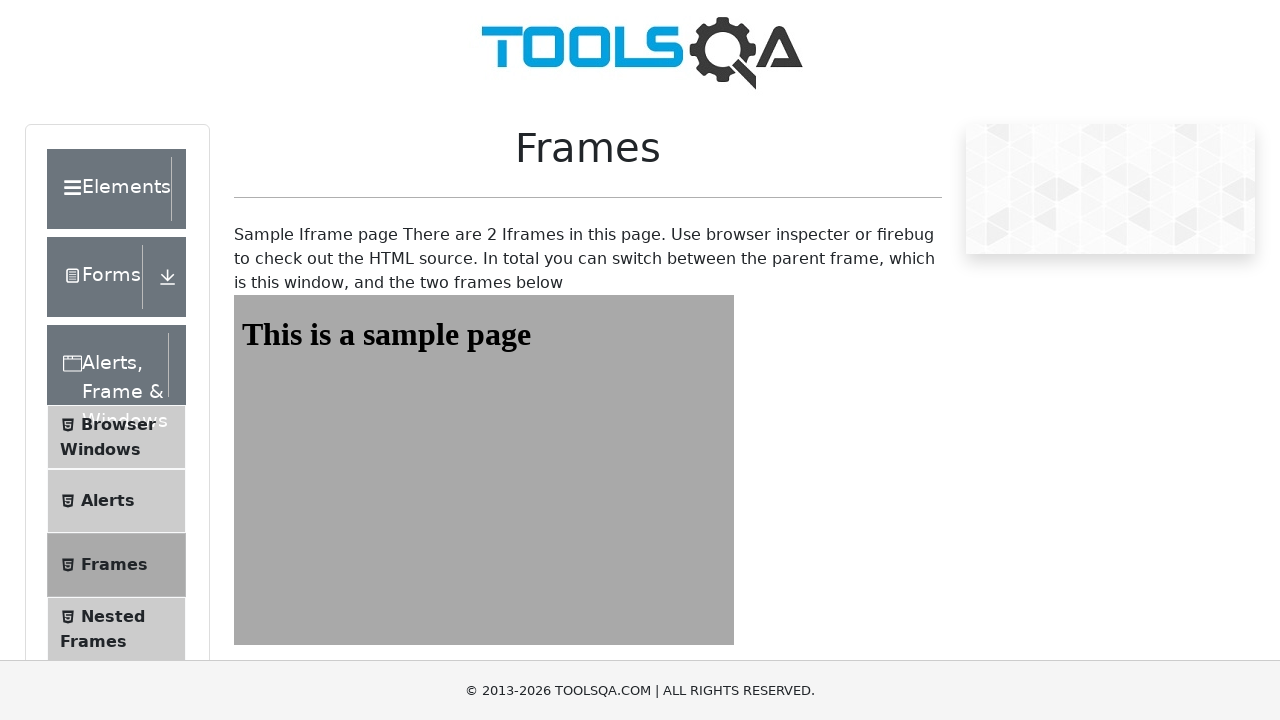

Retrieved text from #sampleHeading inside iframe: 'This is a sample page'
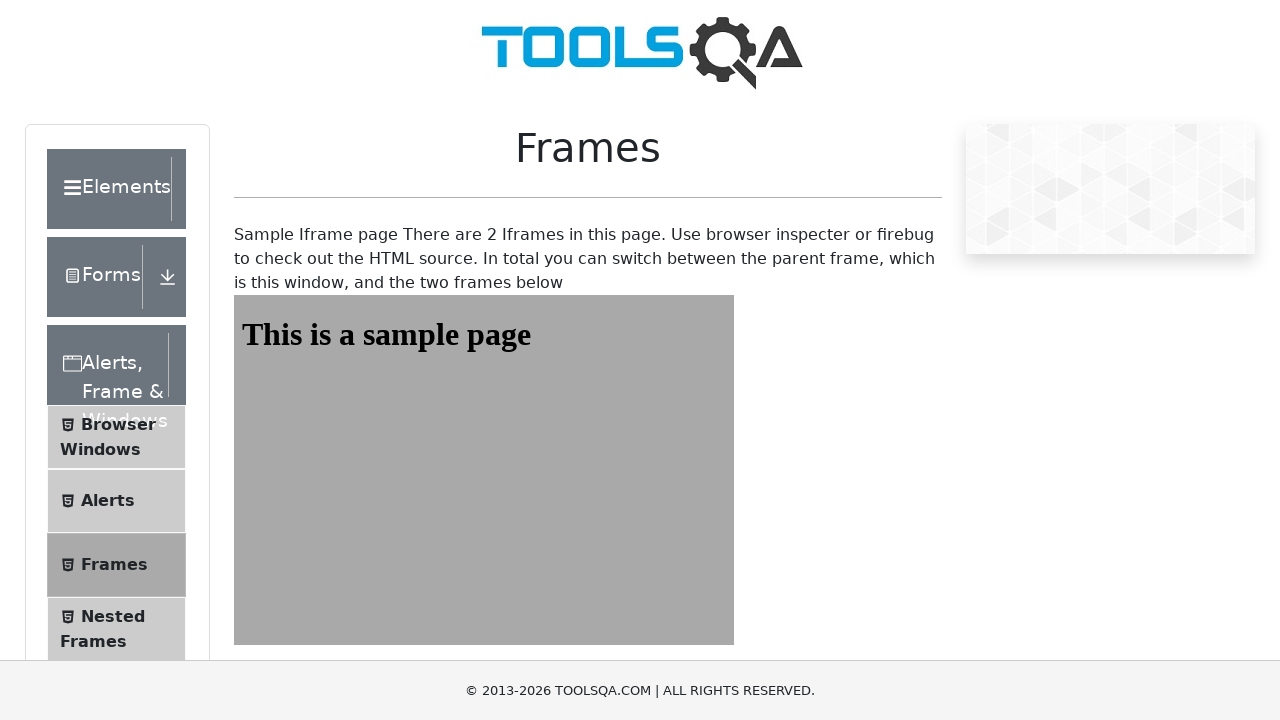

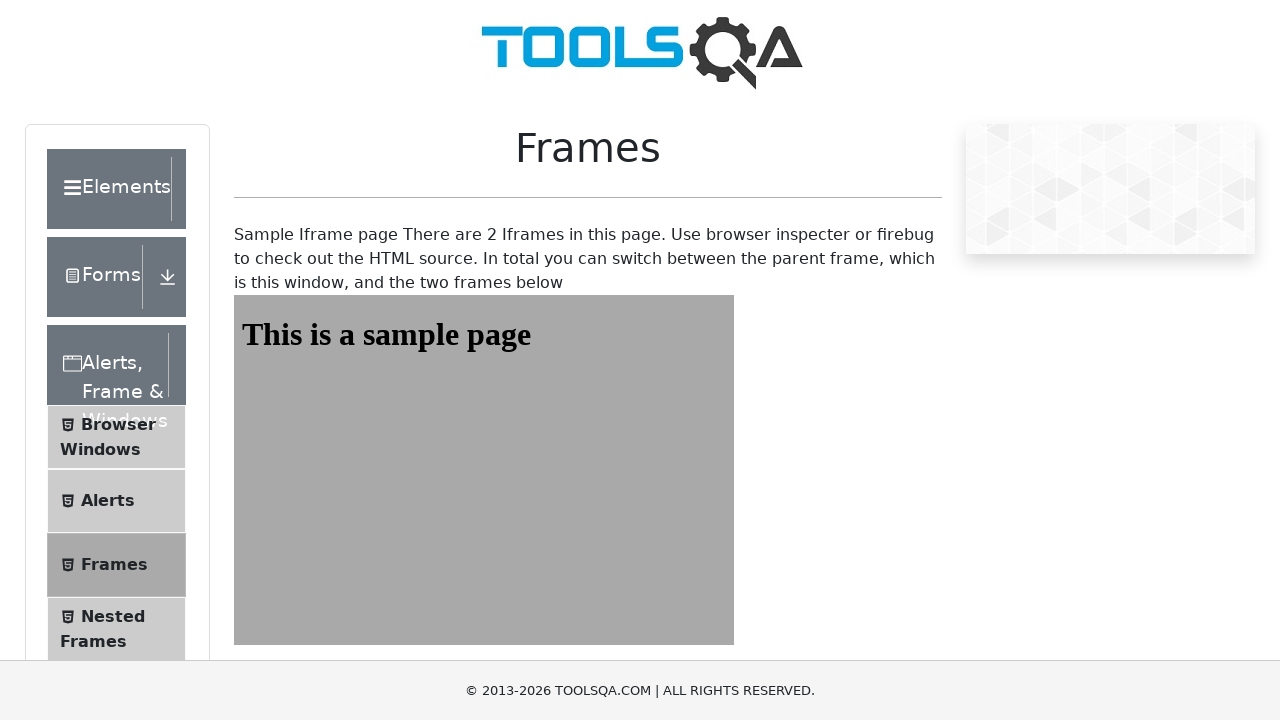